Tests opting out of A/B tests by forging an Optimizely opt-out cookie on the target page, then refreshing to verify the opt-out worked by checking the heading text changes to "No A/B Test".

Starting URL: http://the-internet.herokuapp.com/abtest

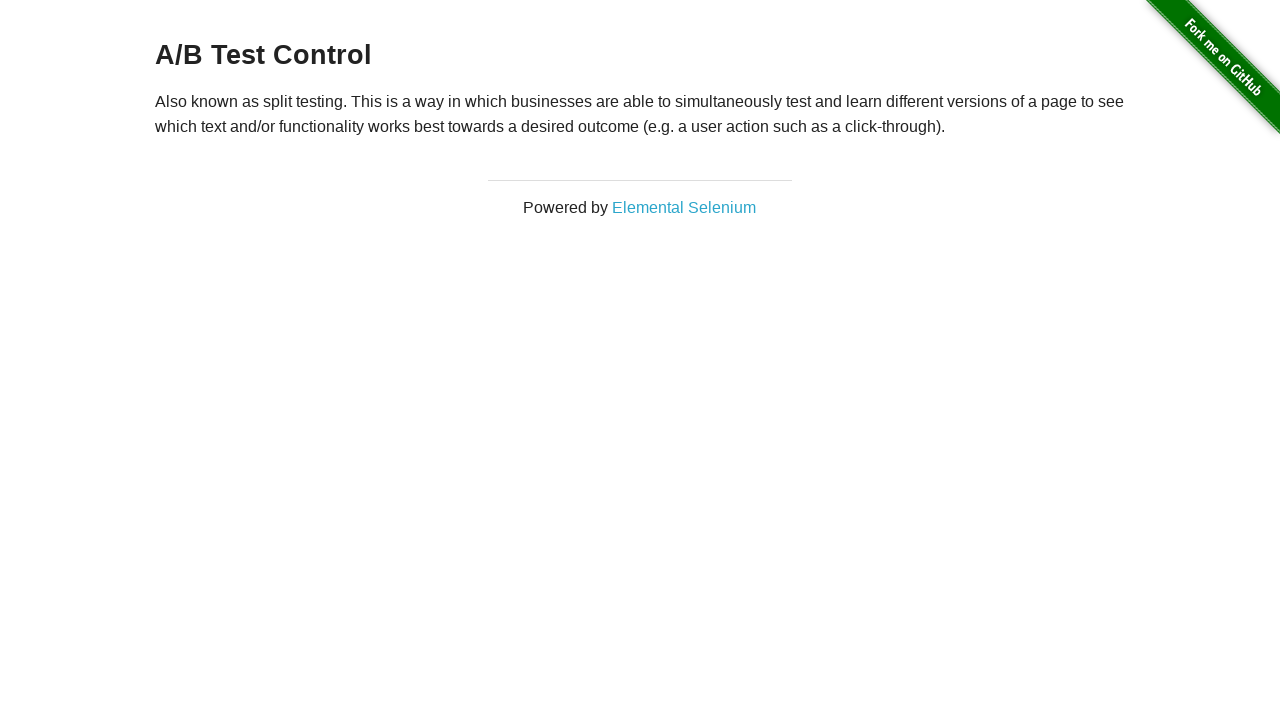

Located the h3 heading element
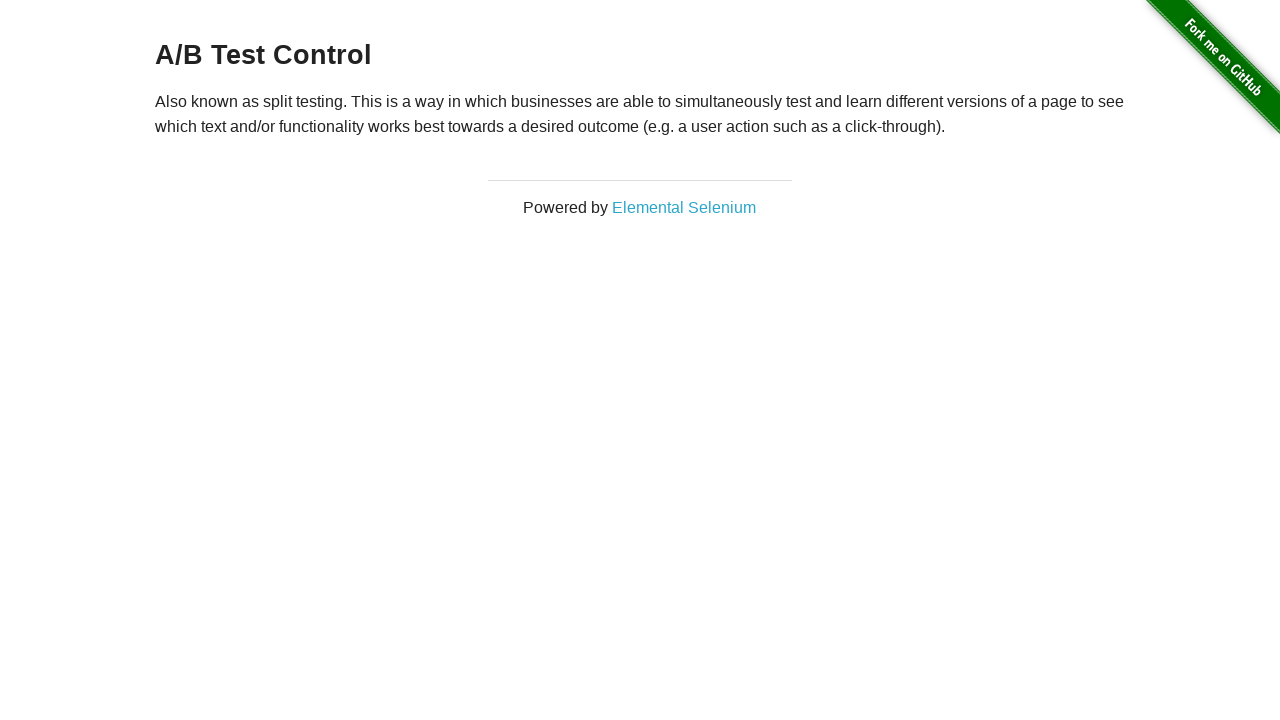

Retrieved initial heading text: 'A/B Test Control'
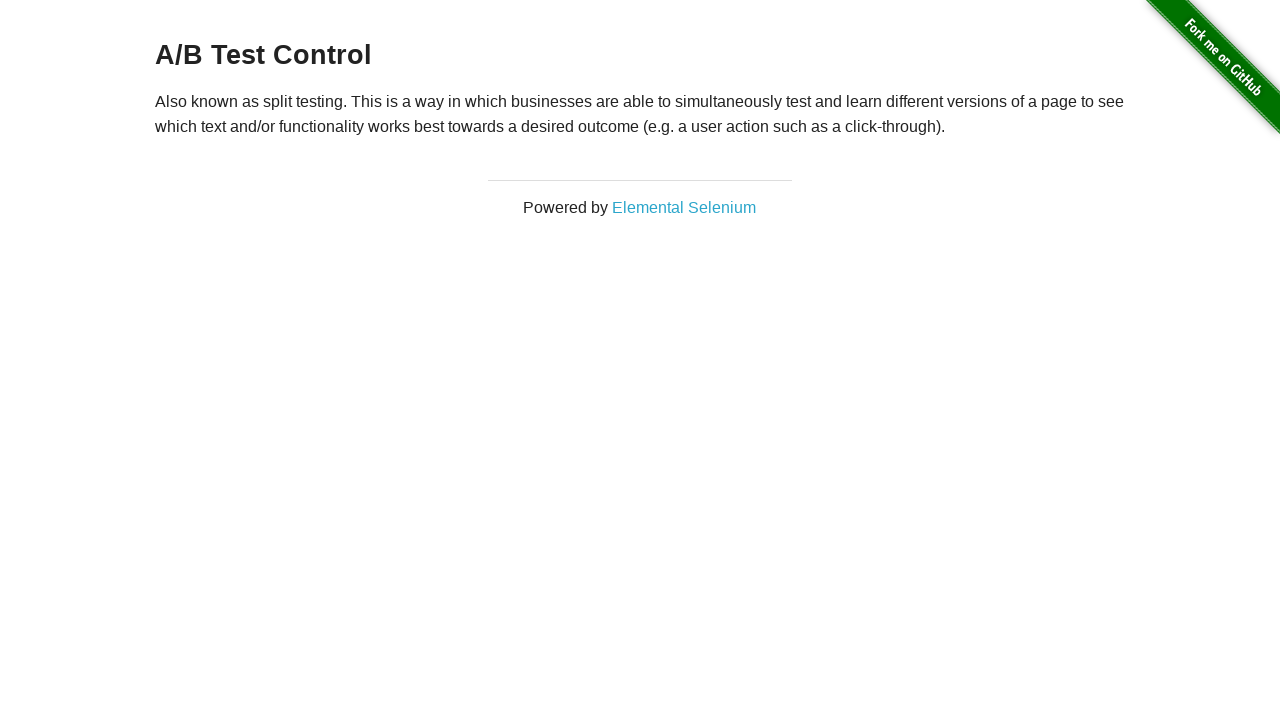

Verified user is in an A/B test group (Variation 1 or Control)
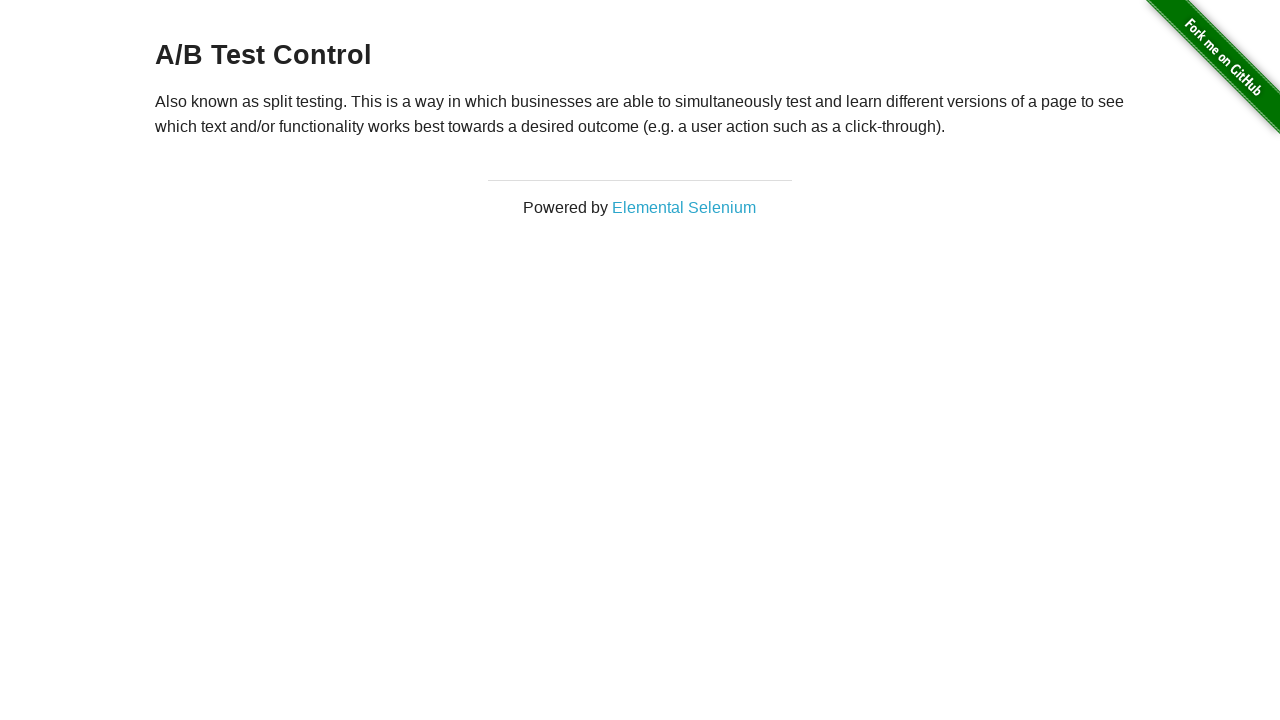

Added Optimizely opt-out cookie to the context
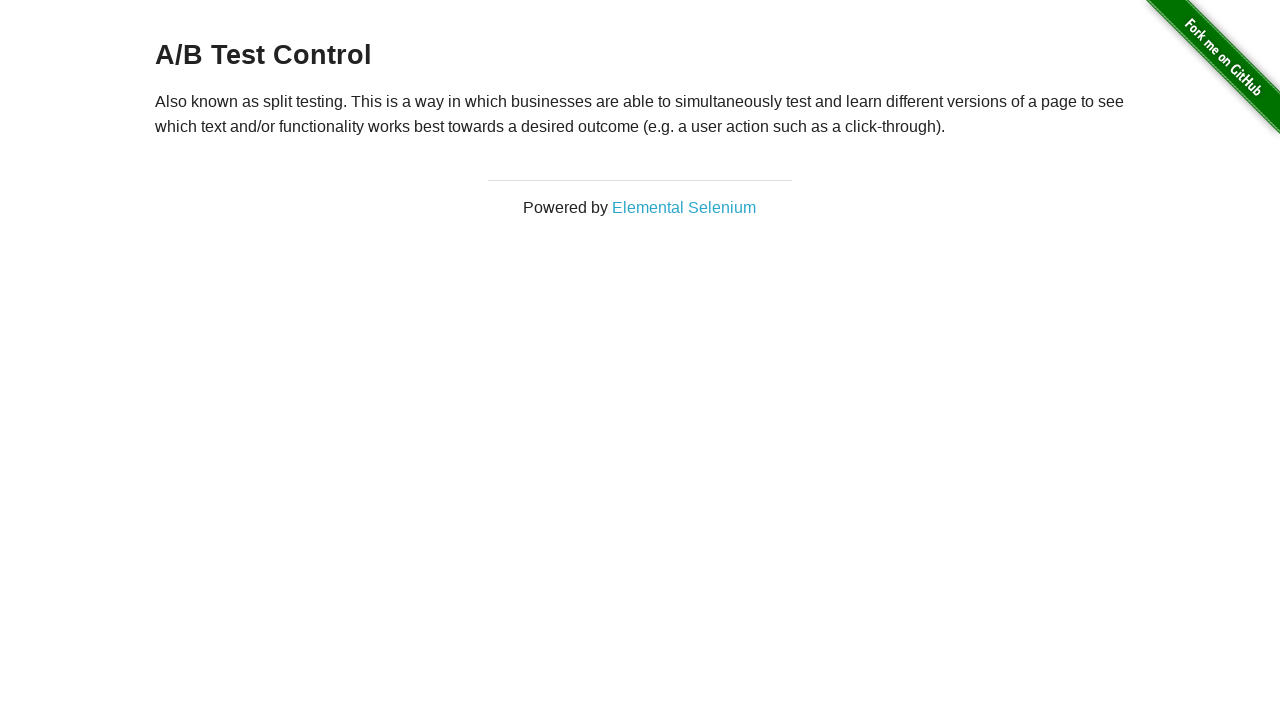

Reloaded the page to apply the opt-out cookie
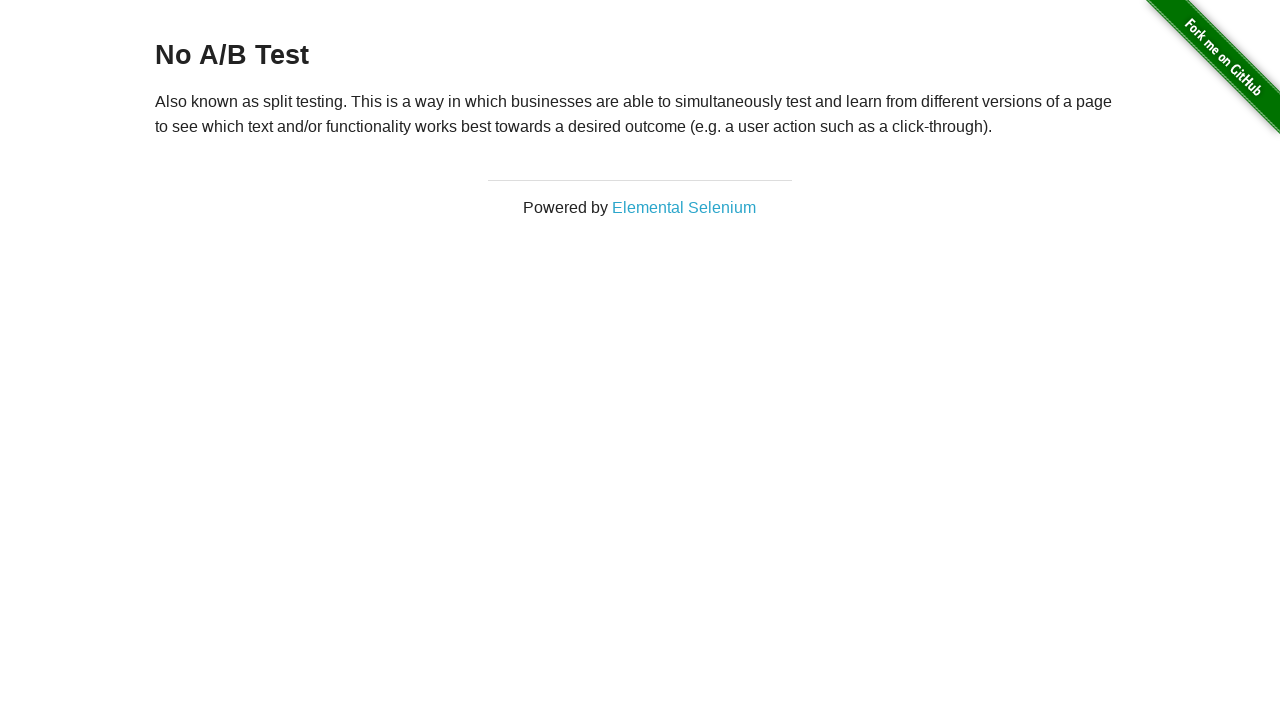

Retrieved heading text after reload: 'No A/B Test'
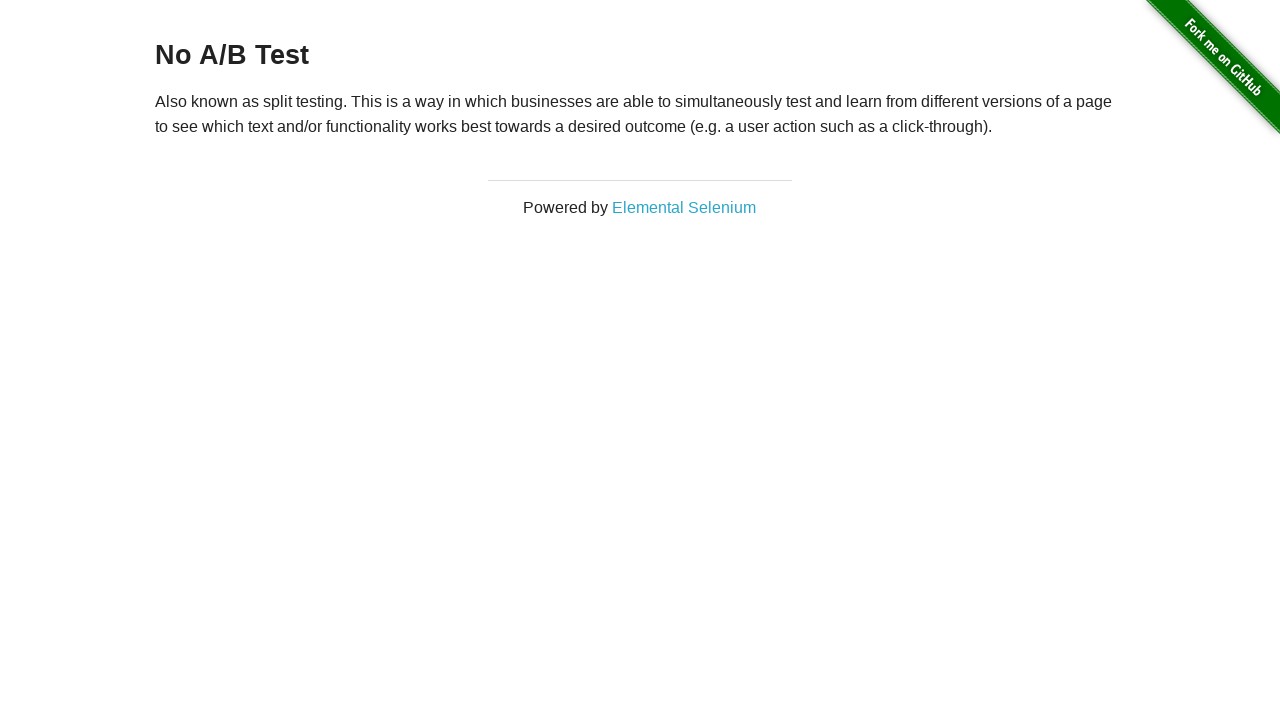

Verified opt-out was successful - heading now shows 'No A/B Test'
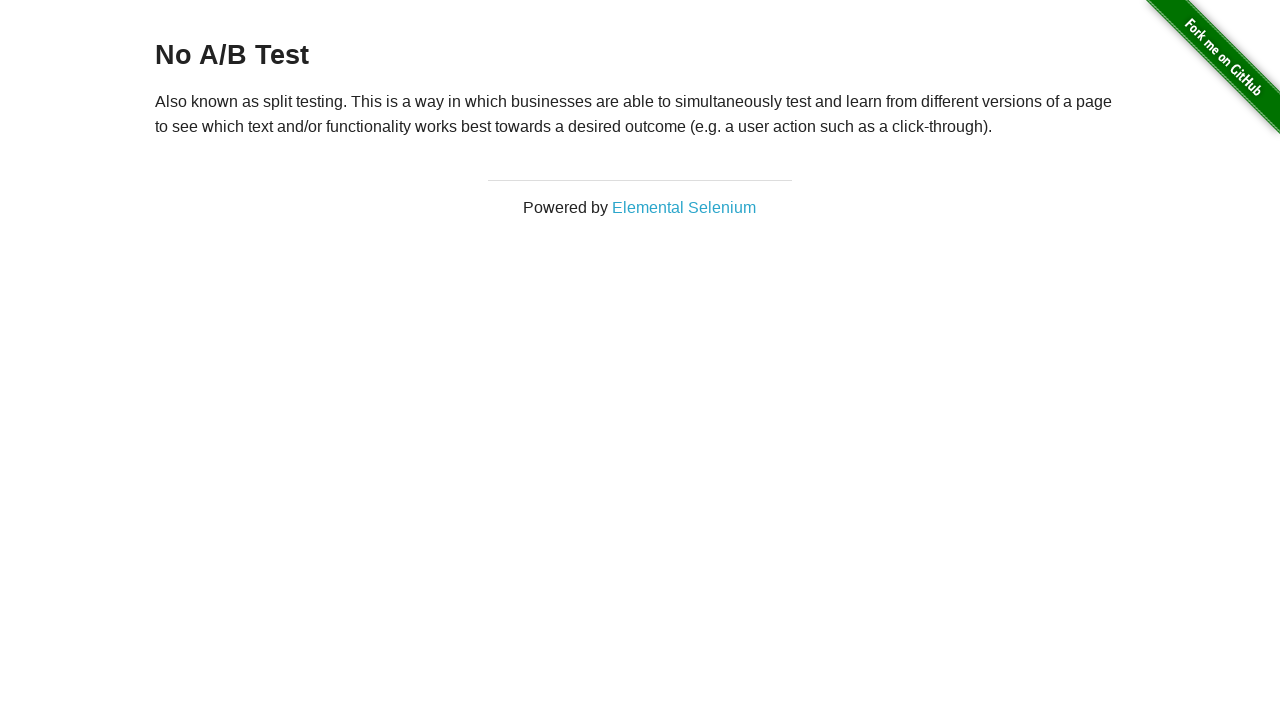

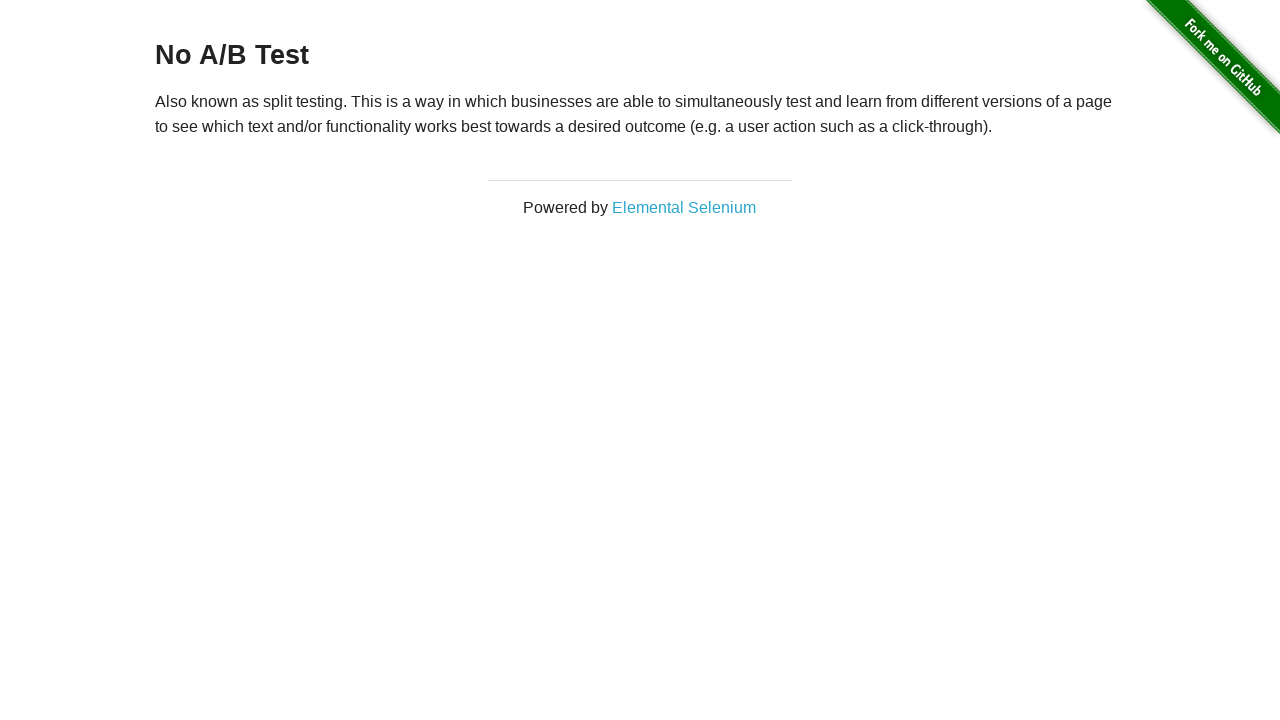